Tests tooltip functionality by hovering over an age input field and verifying the tooltip text appears correctly

Starting URL: https://jqueryui.com/resources/demos/tooltip/default.html

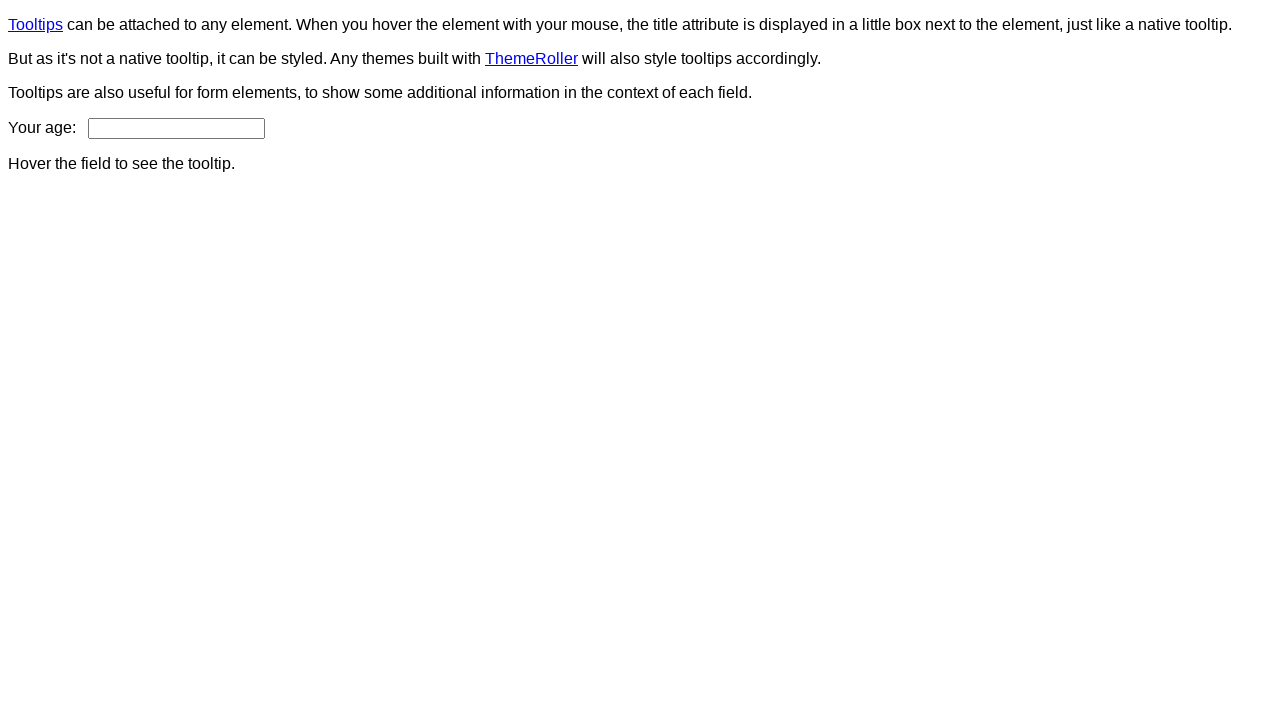

Hovered over age input field to trigger tooltip at (176, 128) on #age
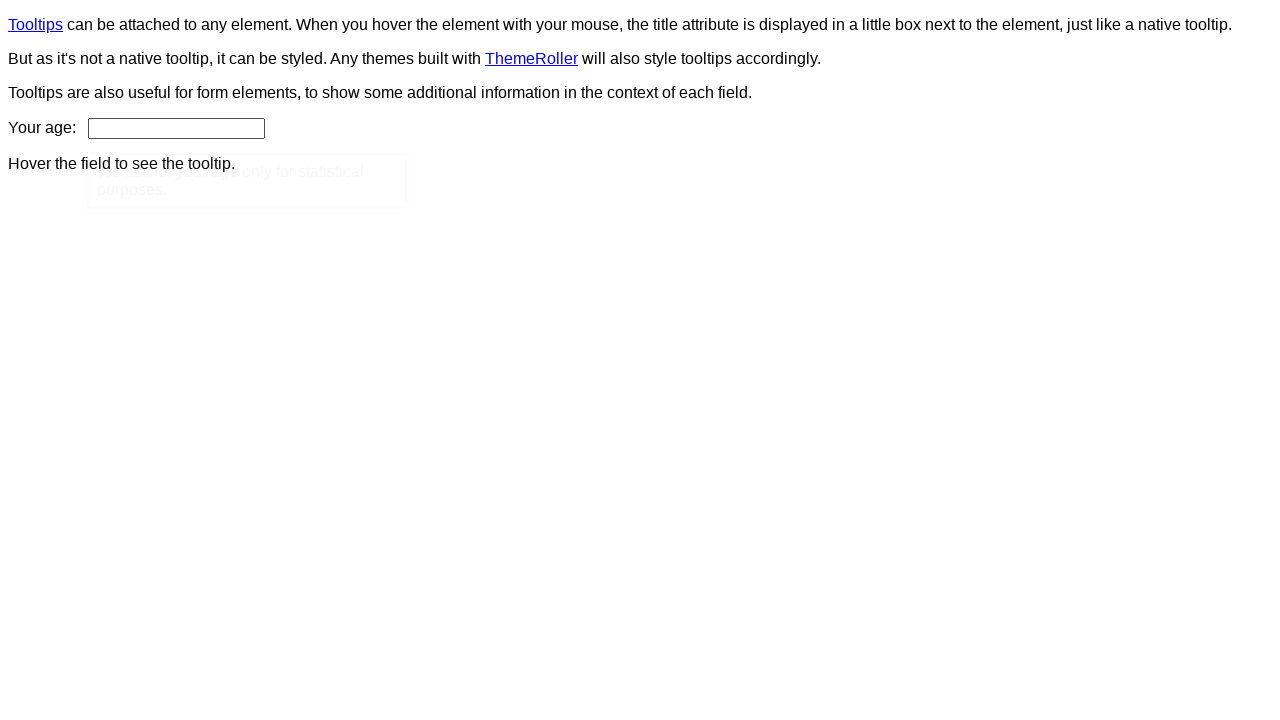

Tooltip content appeared
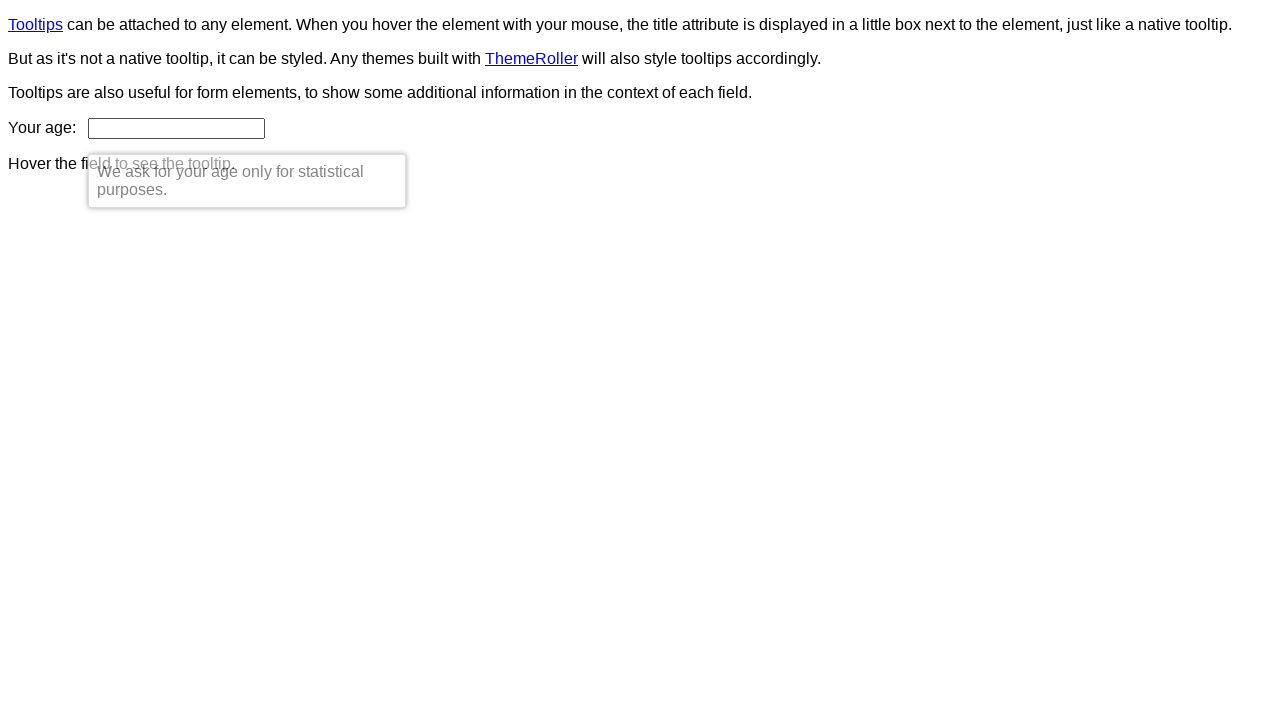

Verified tooltip text matches expected content
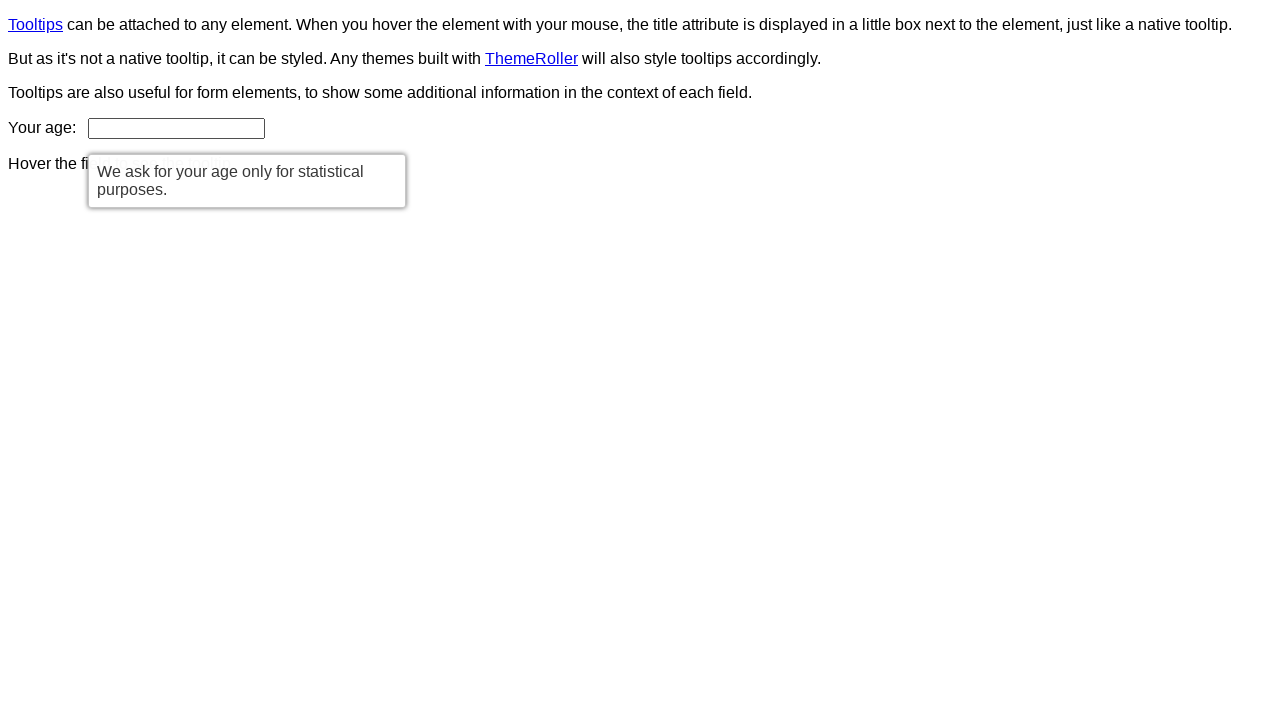

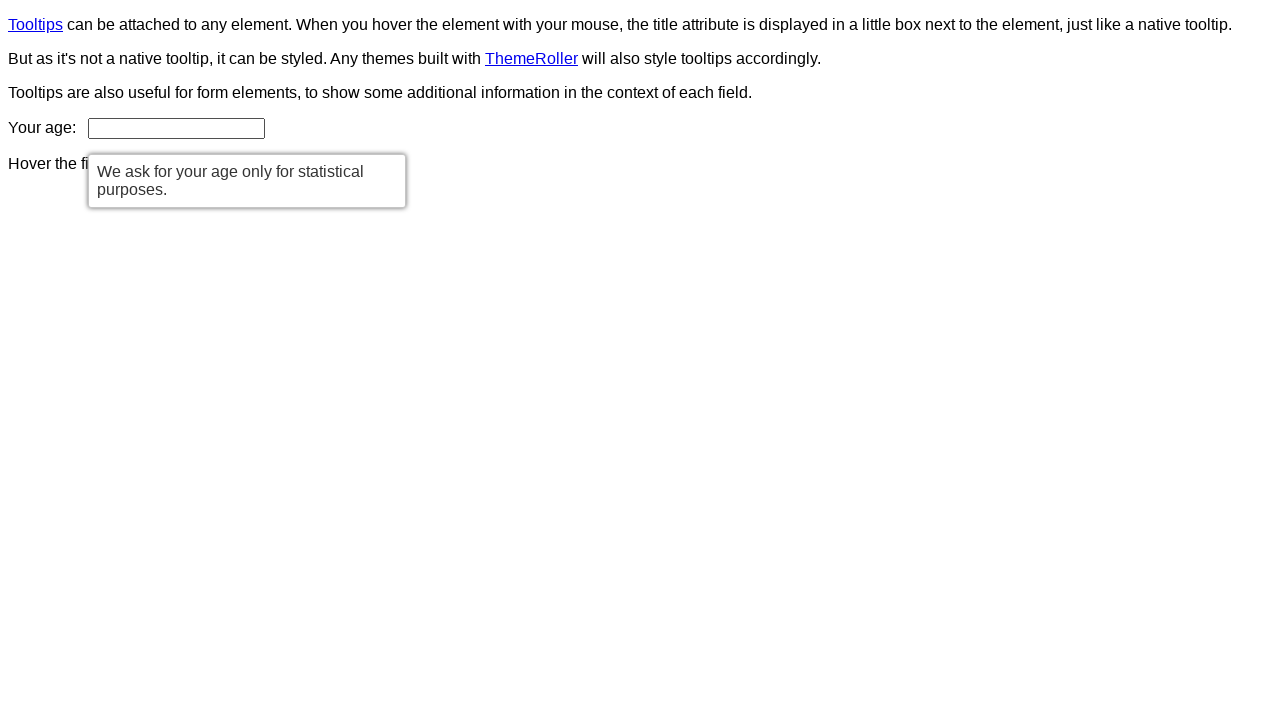